Completes a math challenge by reading a value from the page, calculating a mathematical formula (log of absolute value of 12*sin(x)), entering the answer, checking required checkboxes, and submitting the form.

Starting URL: http://suninjuly.github.io/math.html

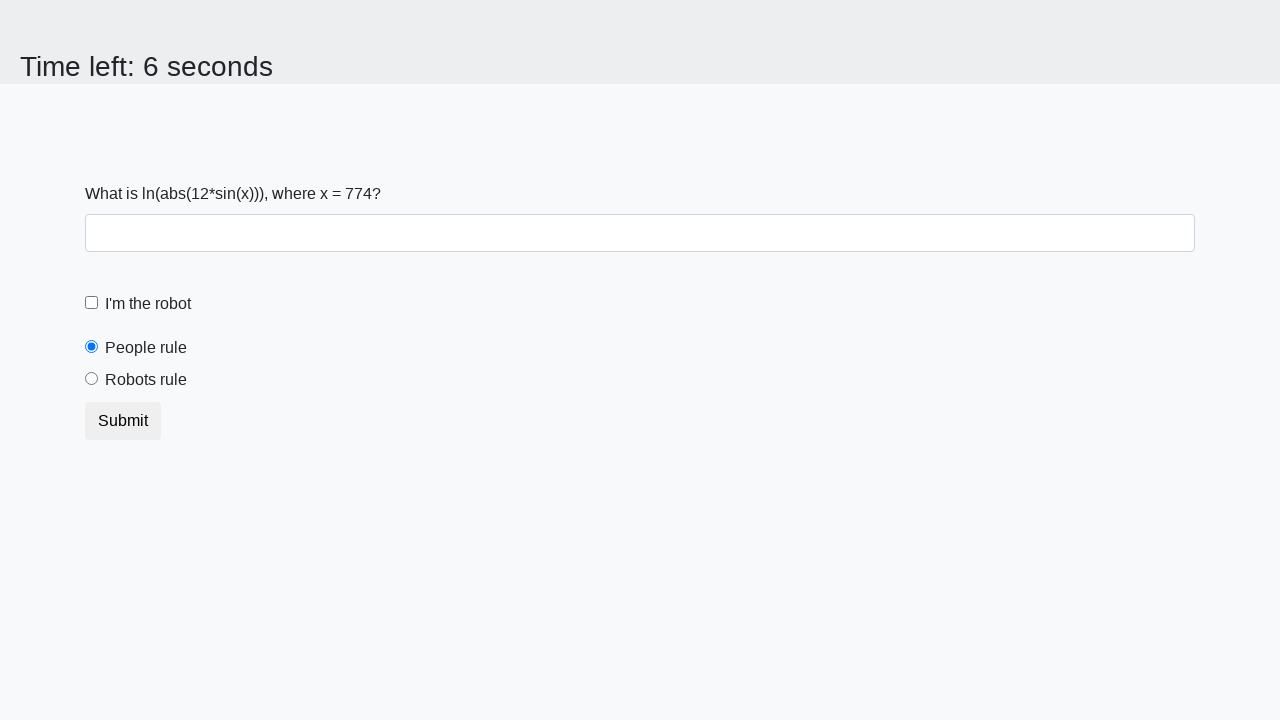

Located the x value element on the page
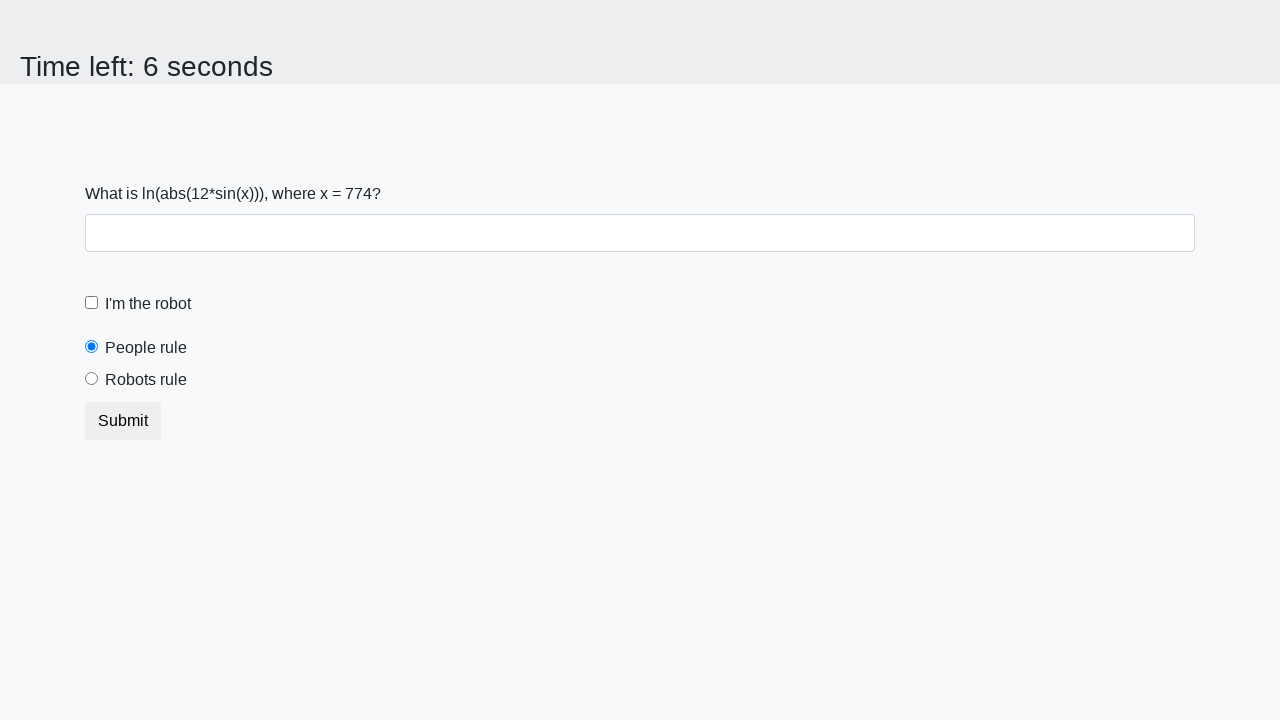

Read x value from page: 774
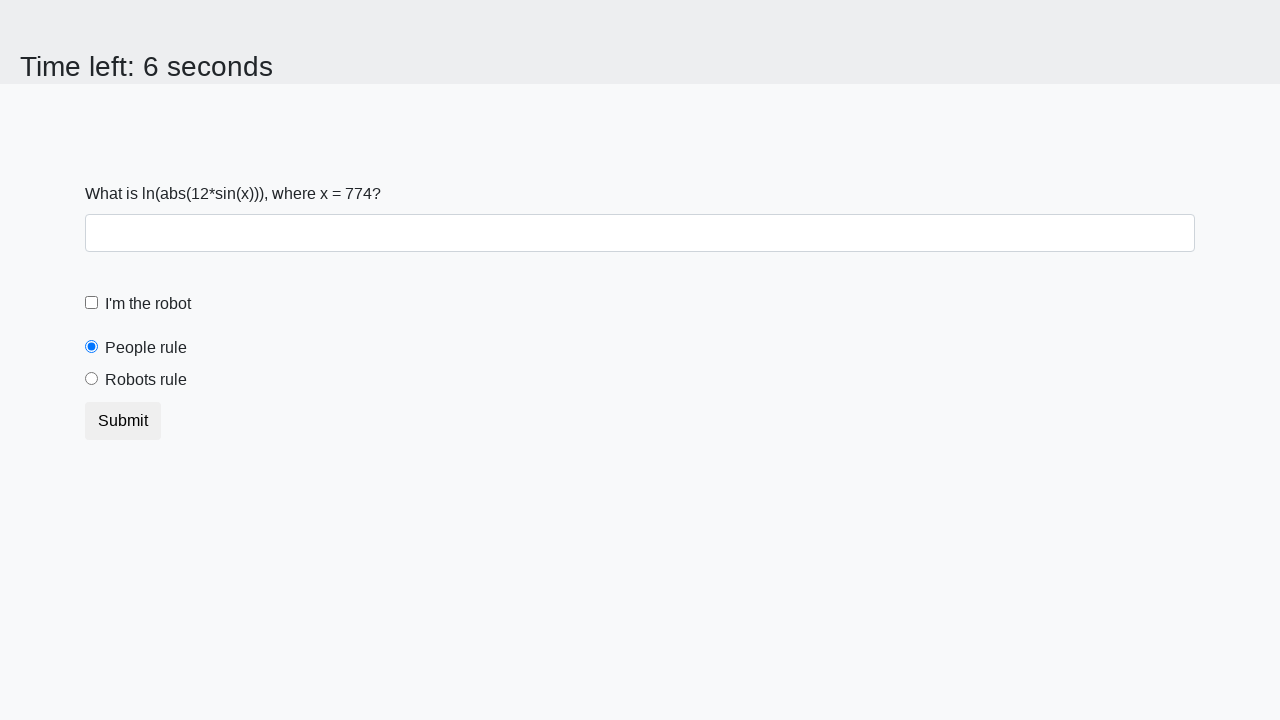

Calculated answer using formula log(abs(12*sin(x))): 2.4015790188381967
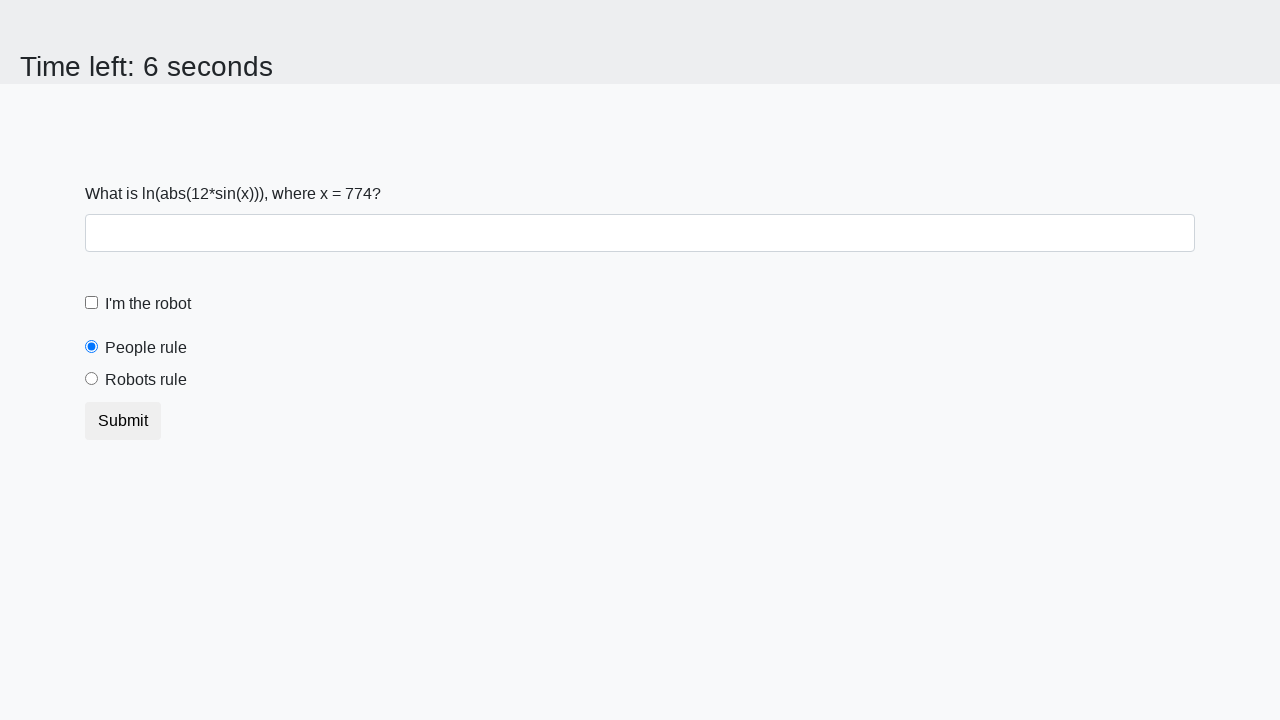

Filled answer field with calculated value: 2.4015790188381967 on #answer
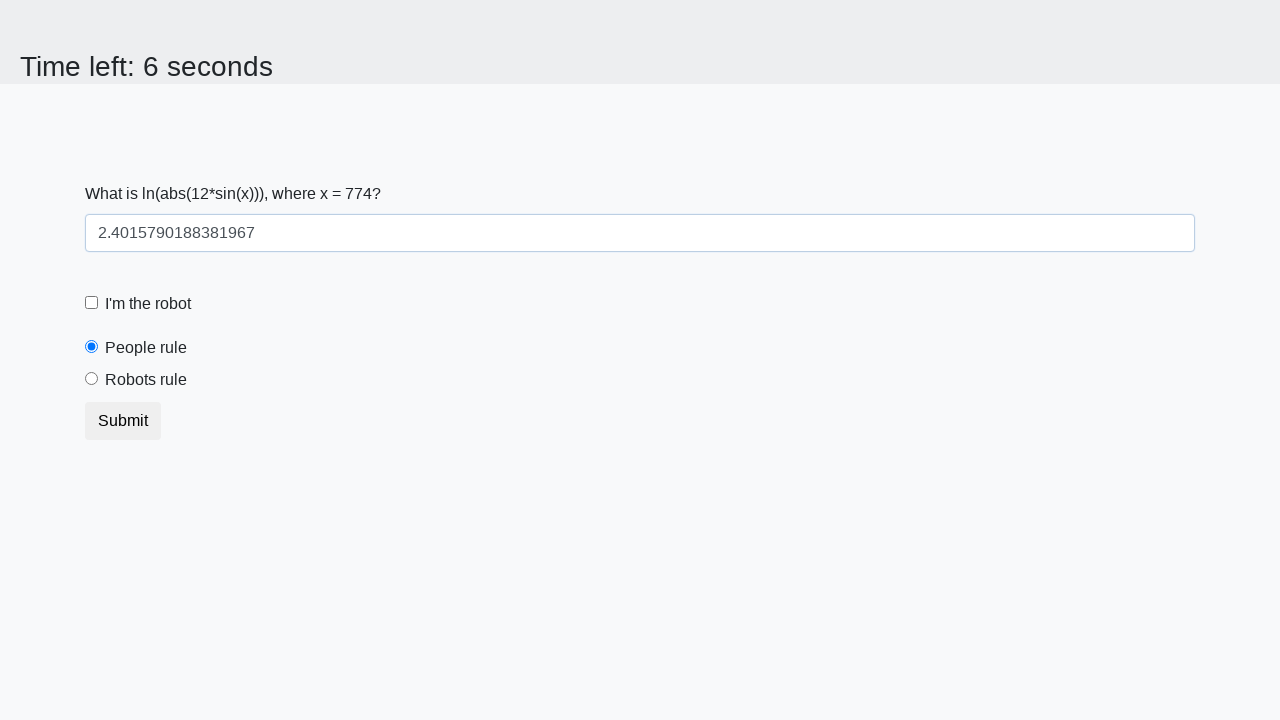

Checked the robot checkbox at (148, 304) on label[for='robotCheckbox']
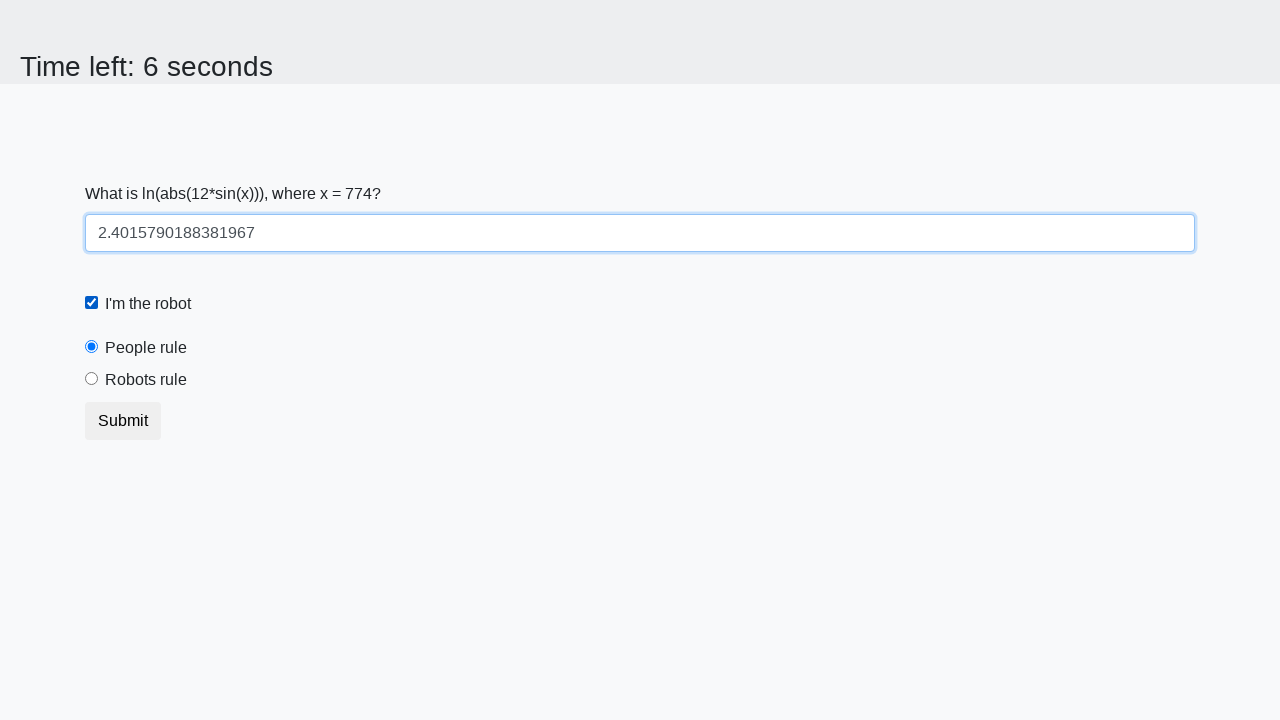

Selected the 'robots rule' radio button at (92, 379) on #robotsRule
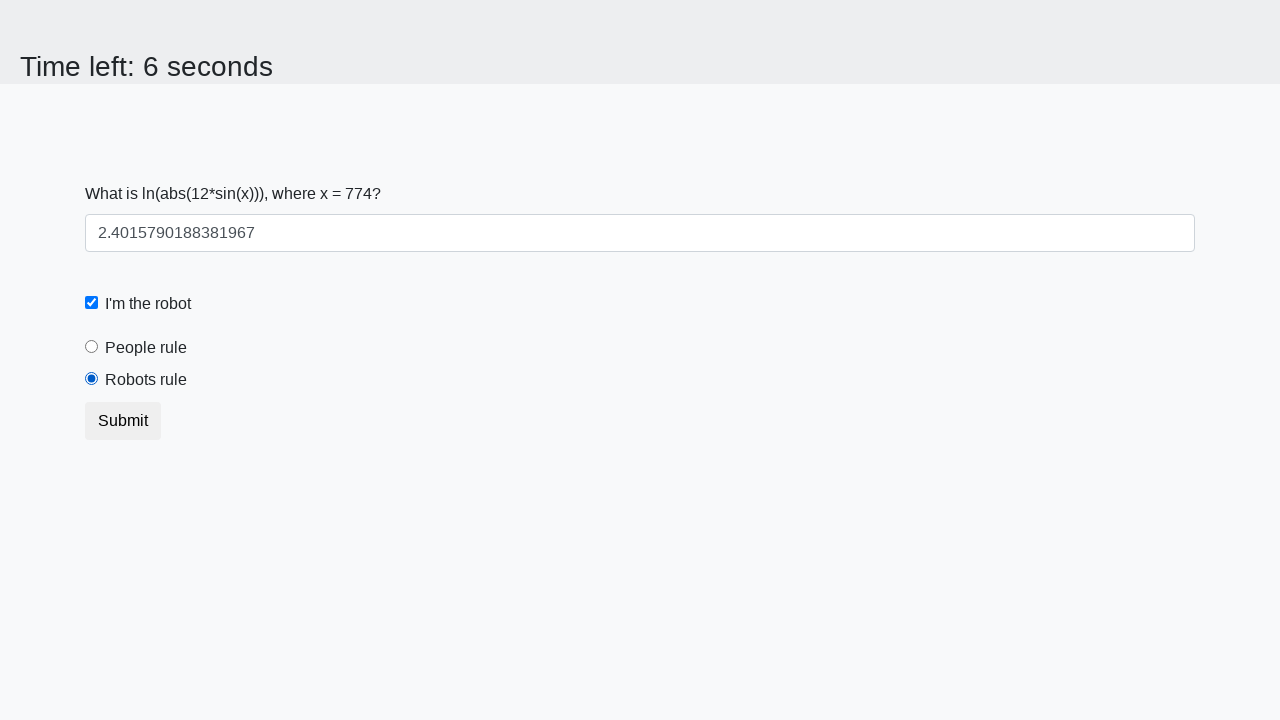

Clicked the submit button to complete the math challenge at (123, 421) on button.btn
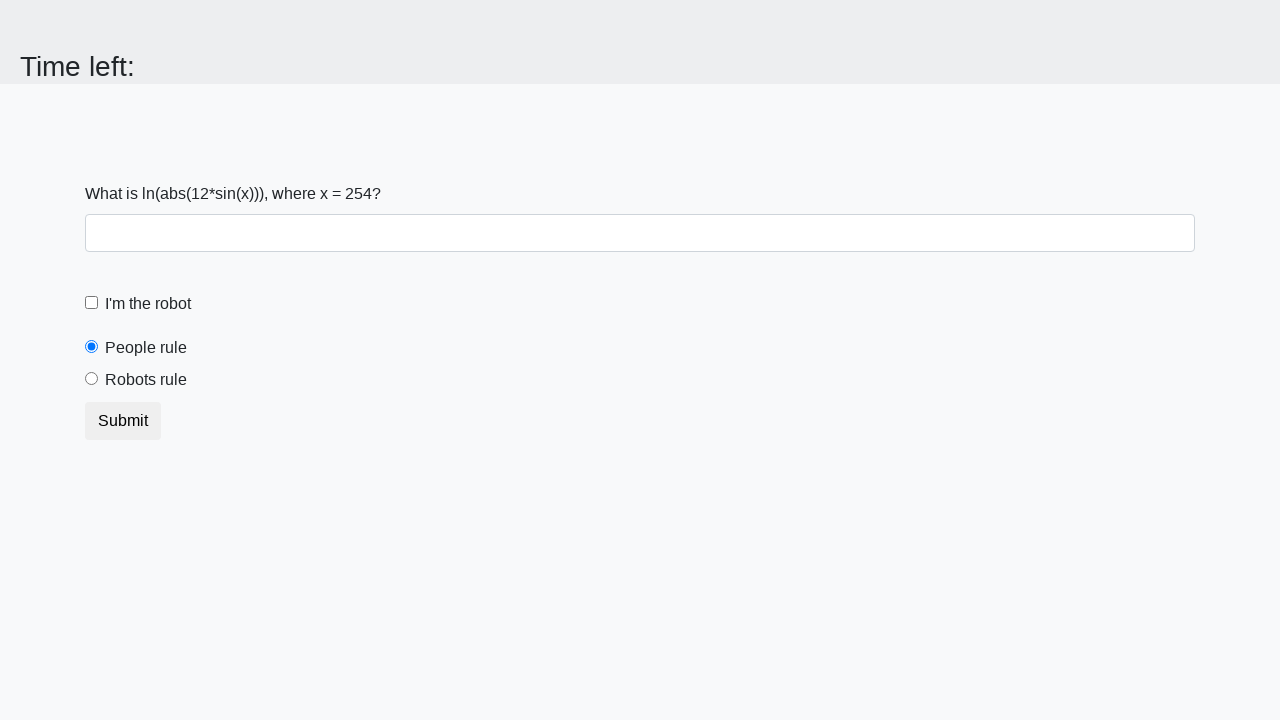

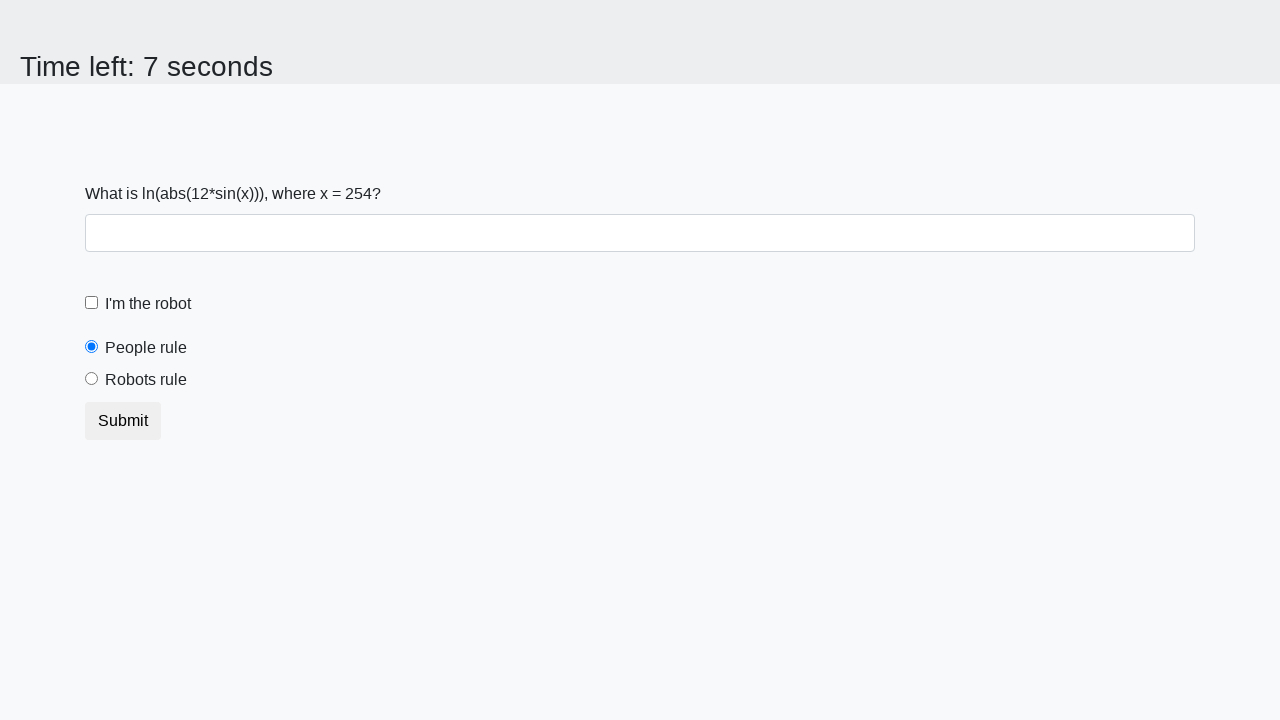